Tests drawing a signature on a canvas element using mouse actions including click, drag, and release movements to simulate handwriting

Starting URL: https://signature-generator.com/draw-signature/

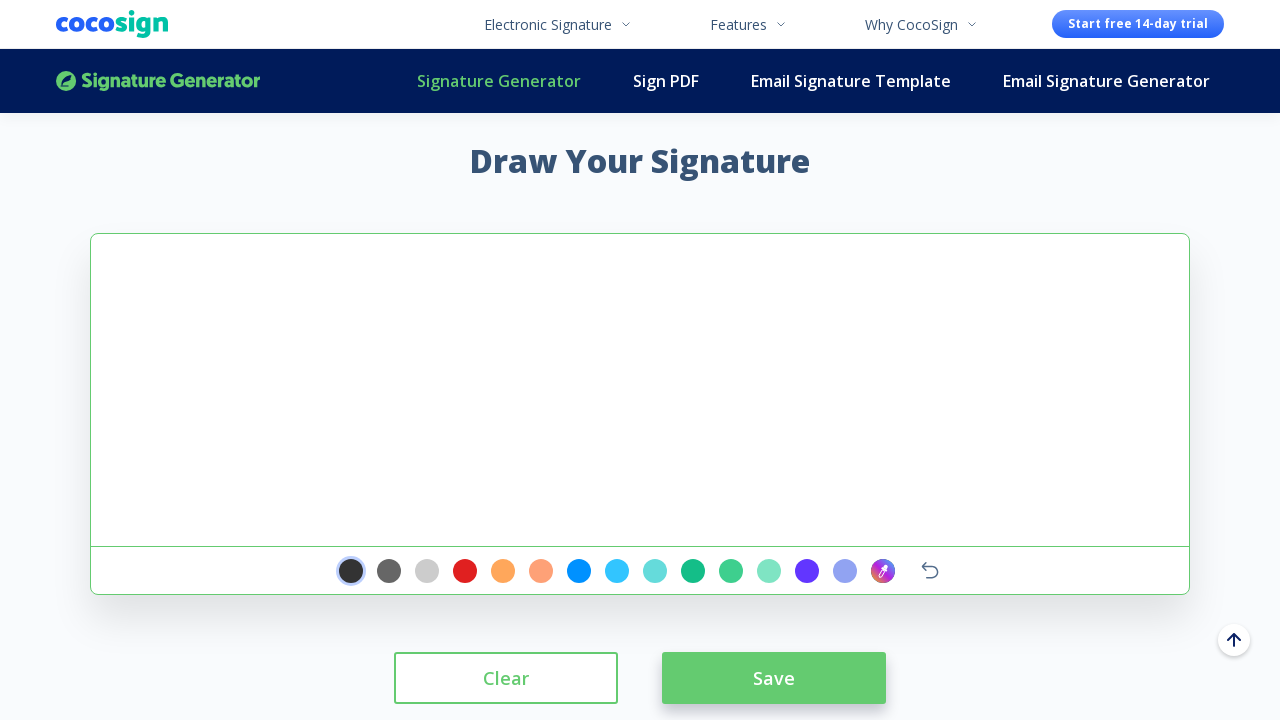

Waited for signature canvas to load
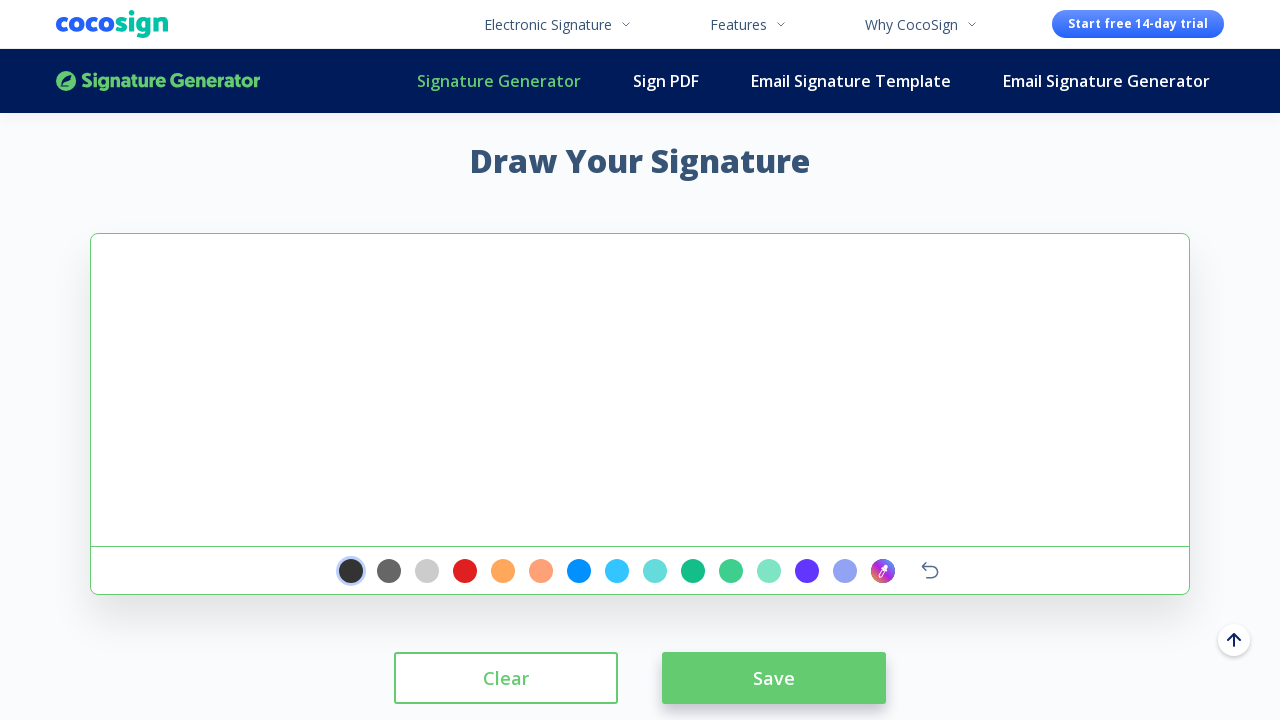

Located the signature canvas element
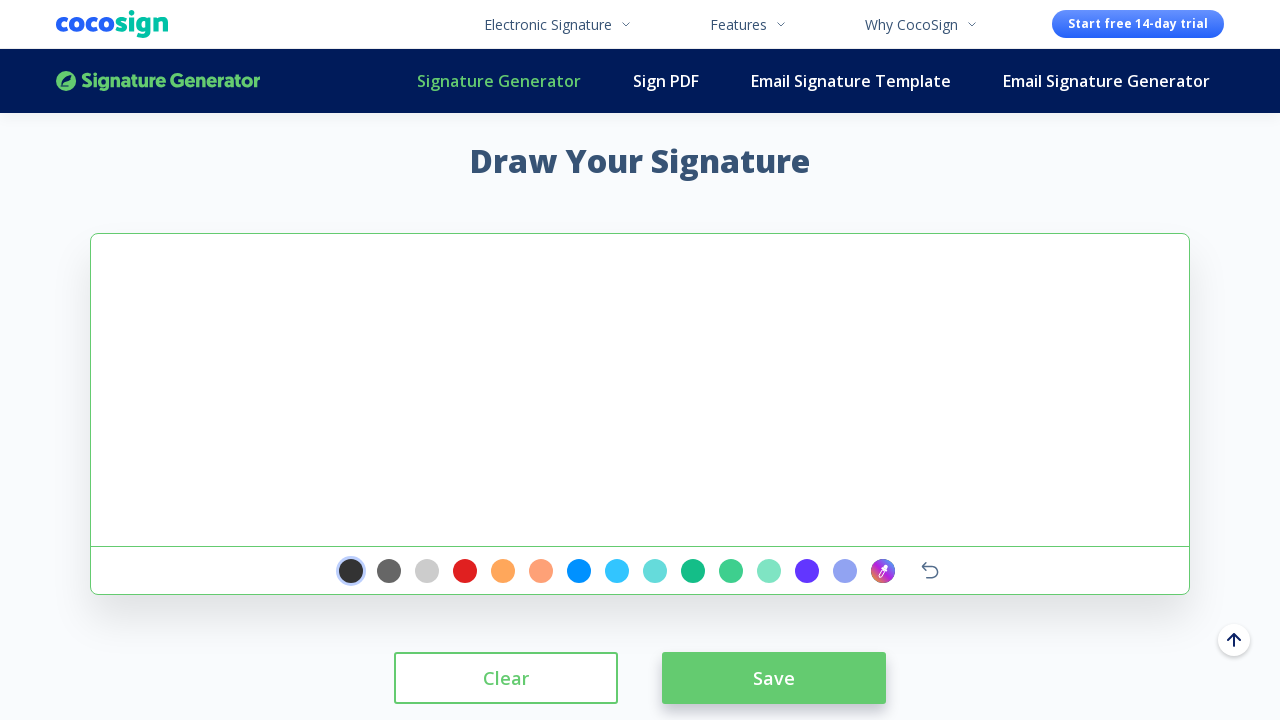

Retrieved canvas bounding box coordinates
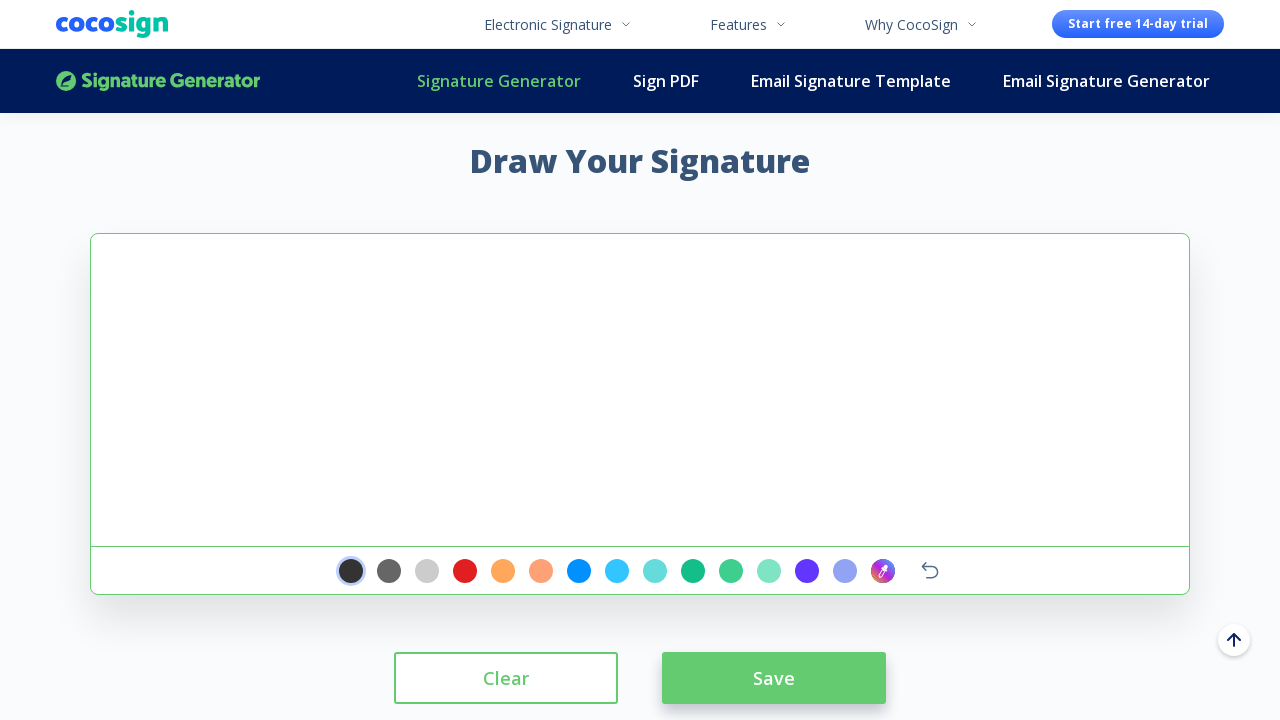

Clicked on canvas center to activate drawing at (640, 390)
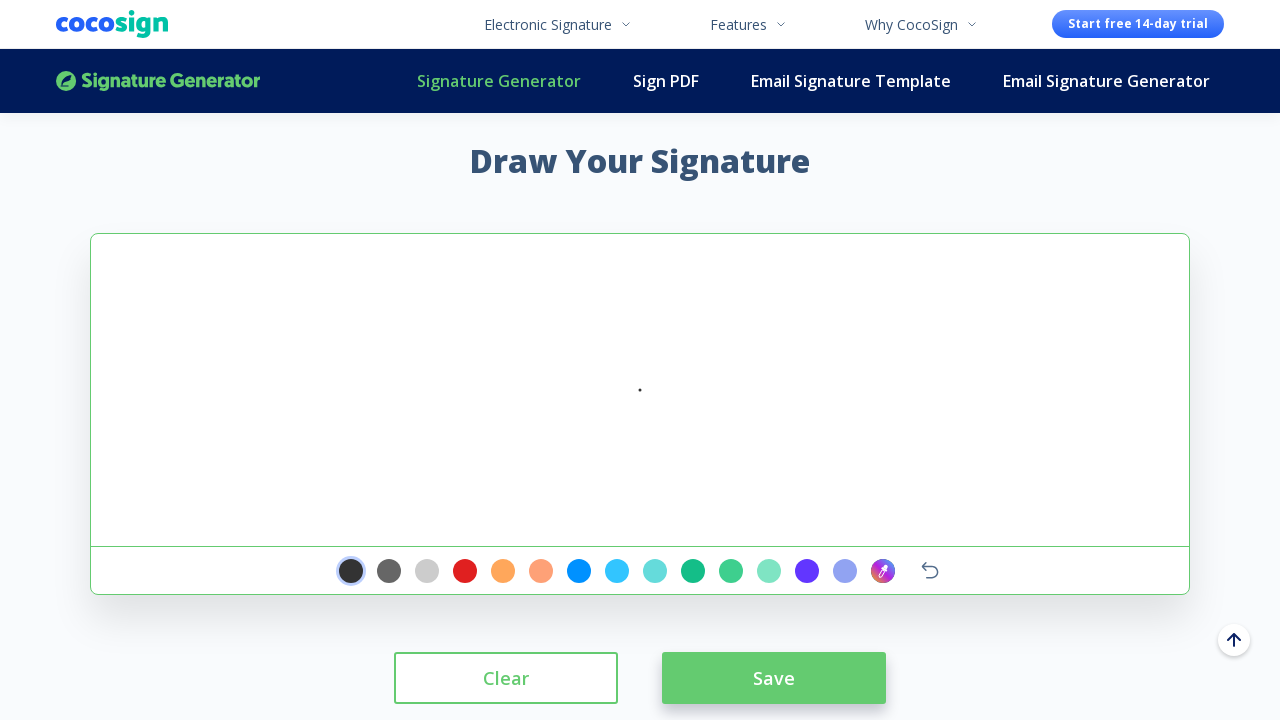

Moved mouse to starting position for signature drawing at (670, 400)
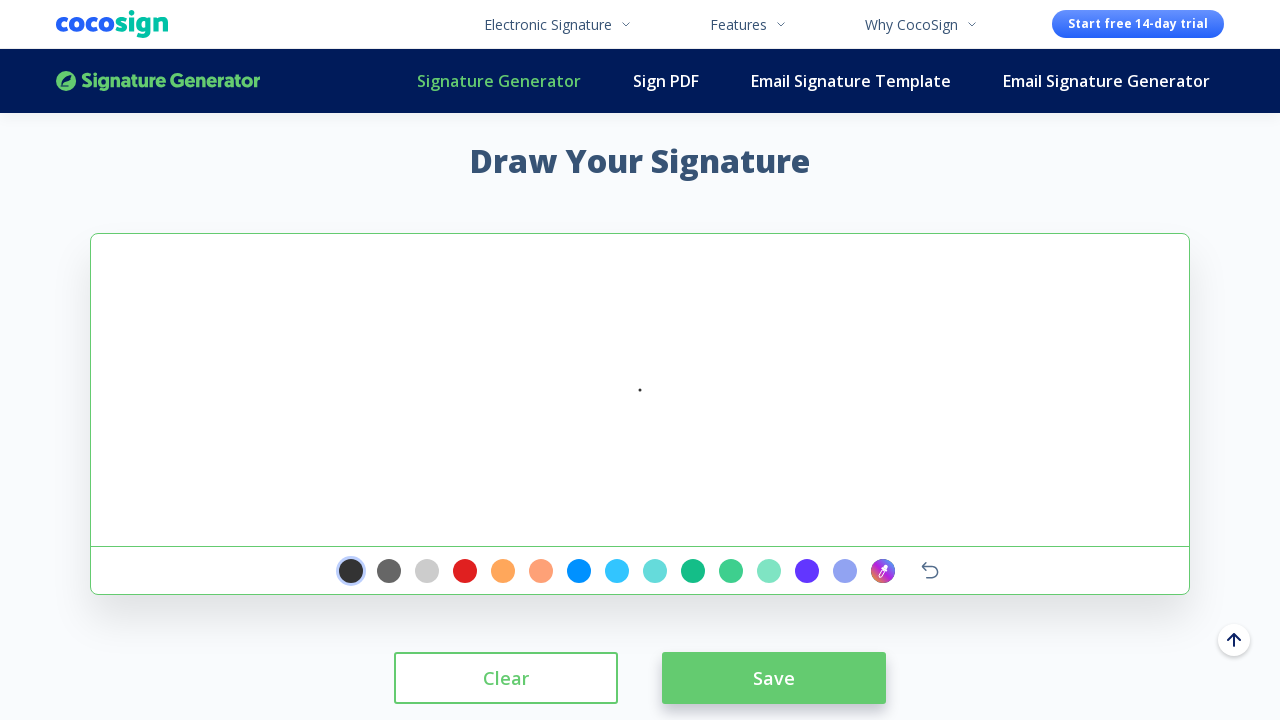

Pressed mouse button down to begin drawing stroke at (670, 400)
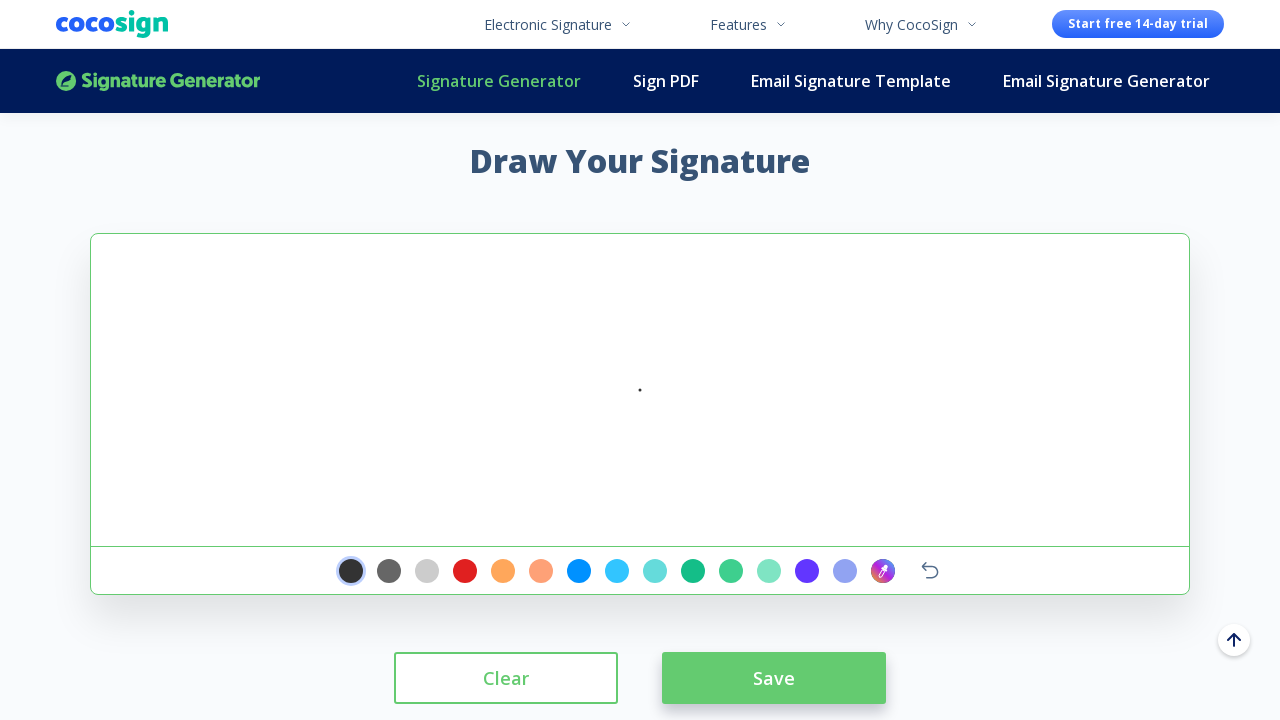

Moved mouse to draw first signature stroke segment at (470, 350)
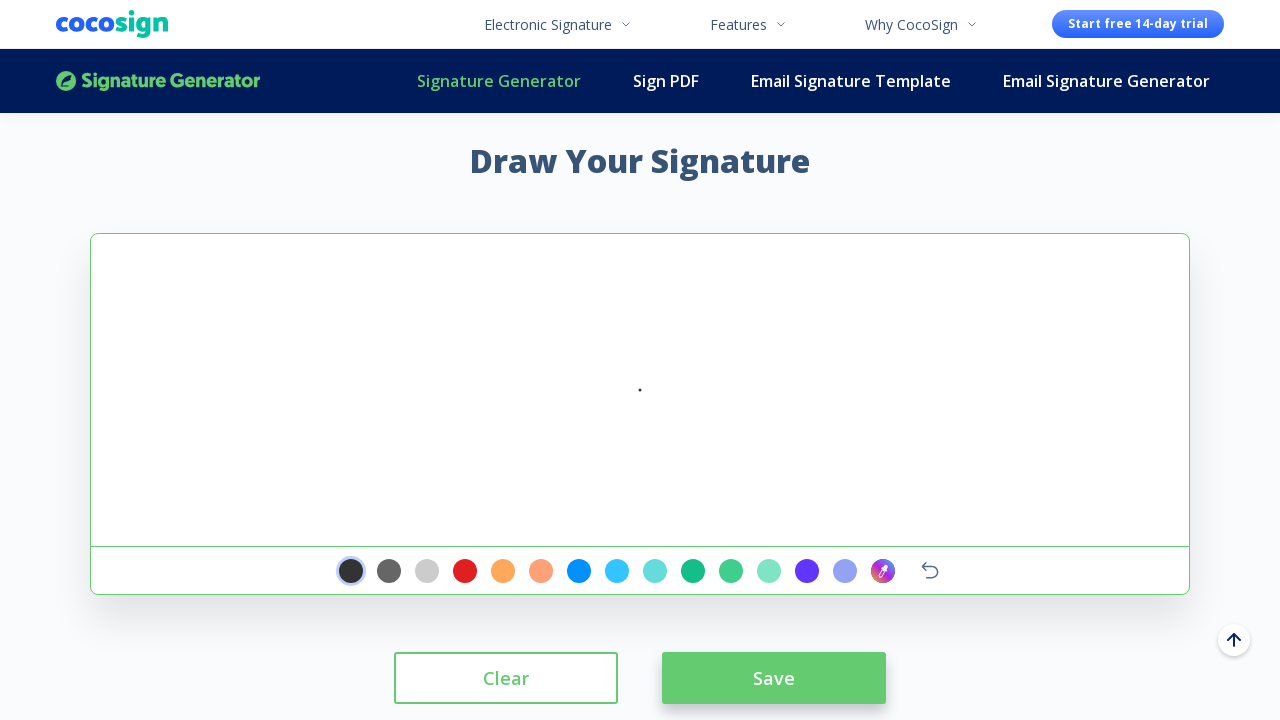

Continued drawing signature stroke upward at (520, 300)
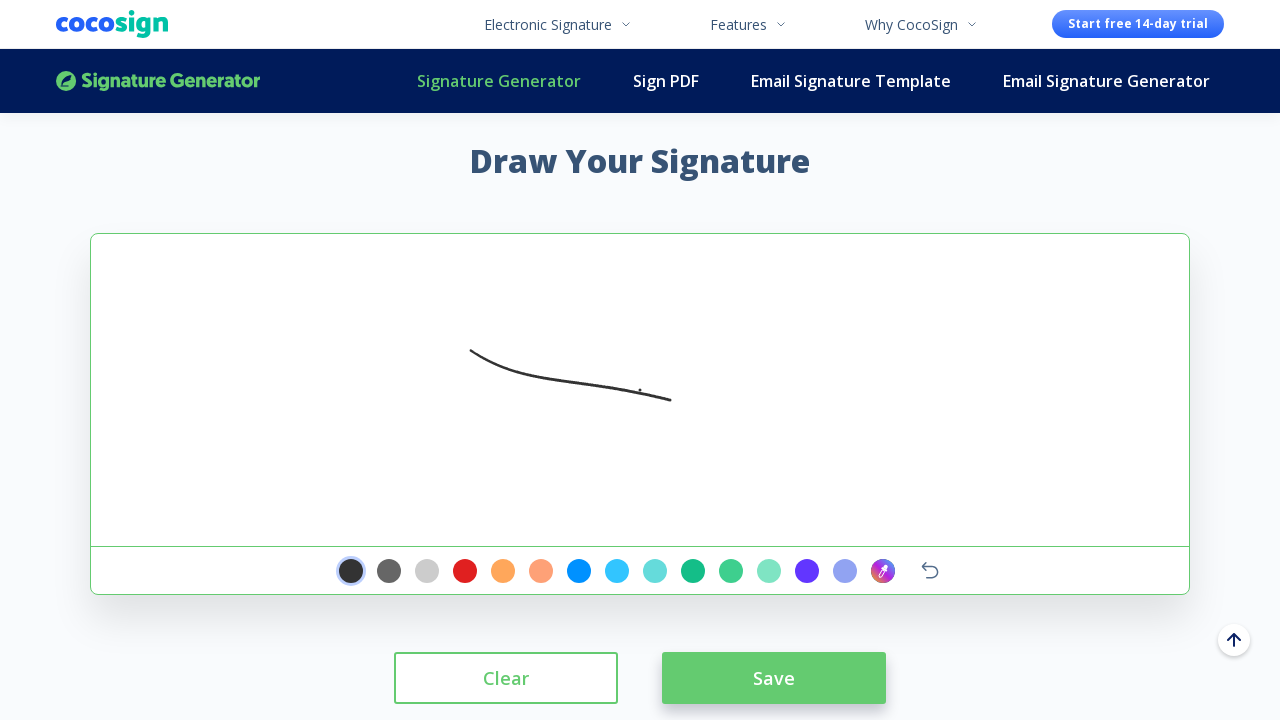

Extended signature stroke further upward at (570, 250)
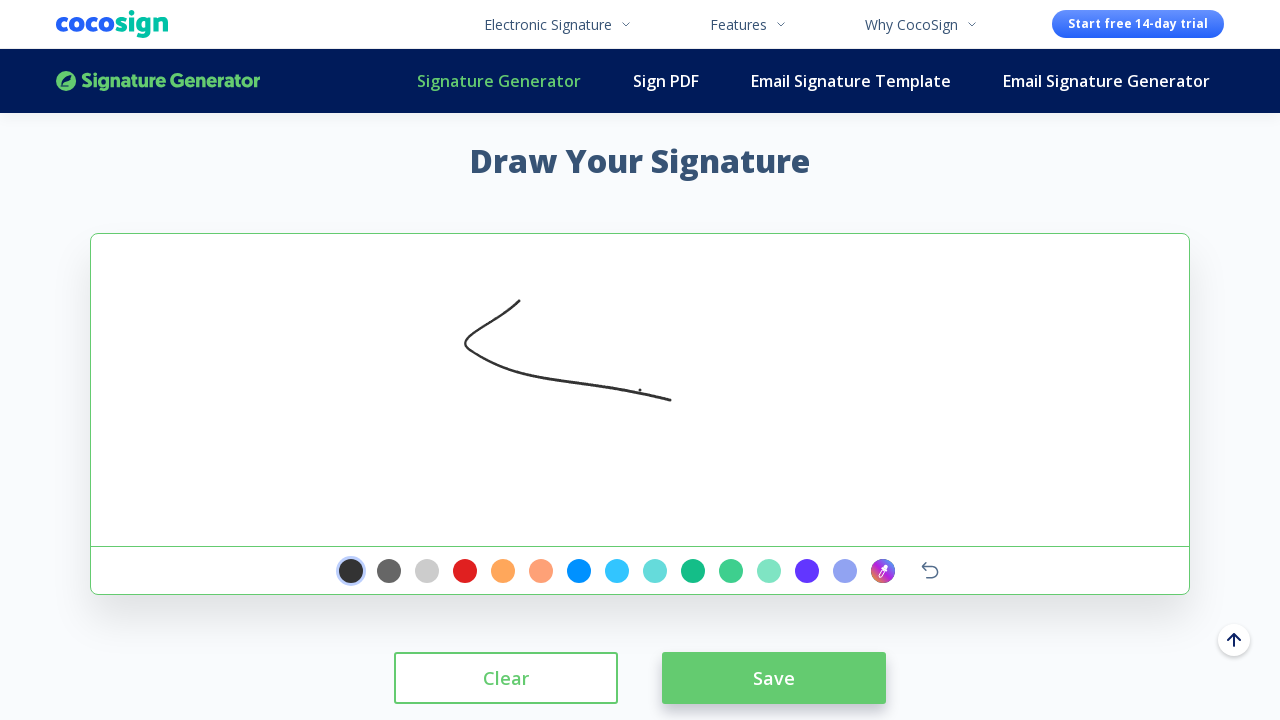

Fine-tuned signature stroke endpoint at (573, 253)
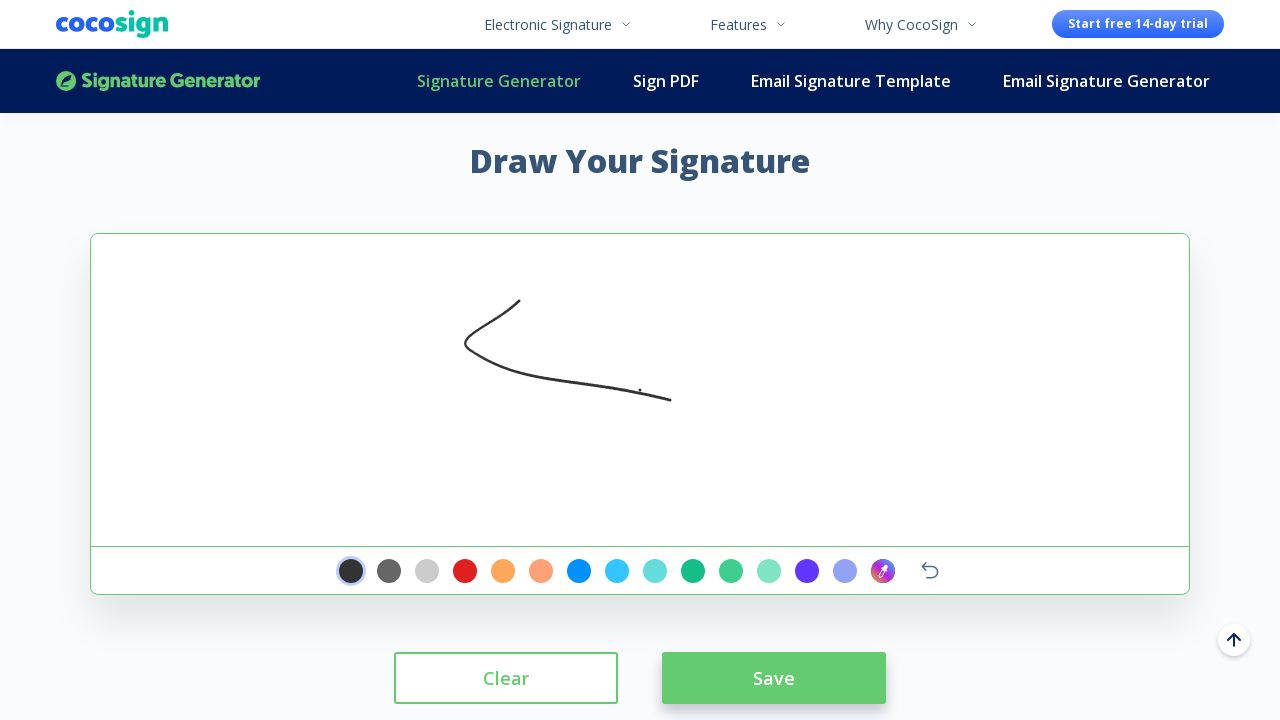

Released mouse button to complete signature drawing at (573, 253)
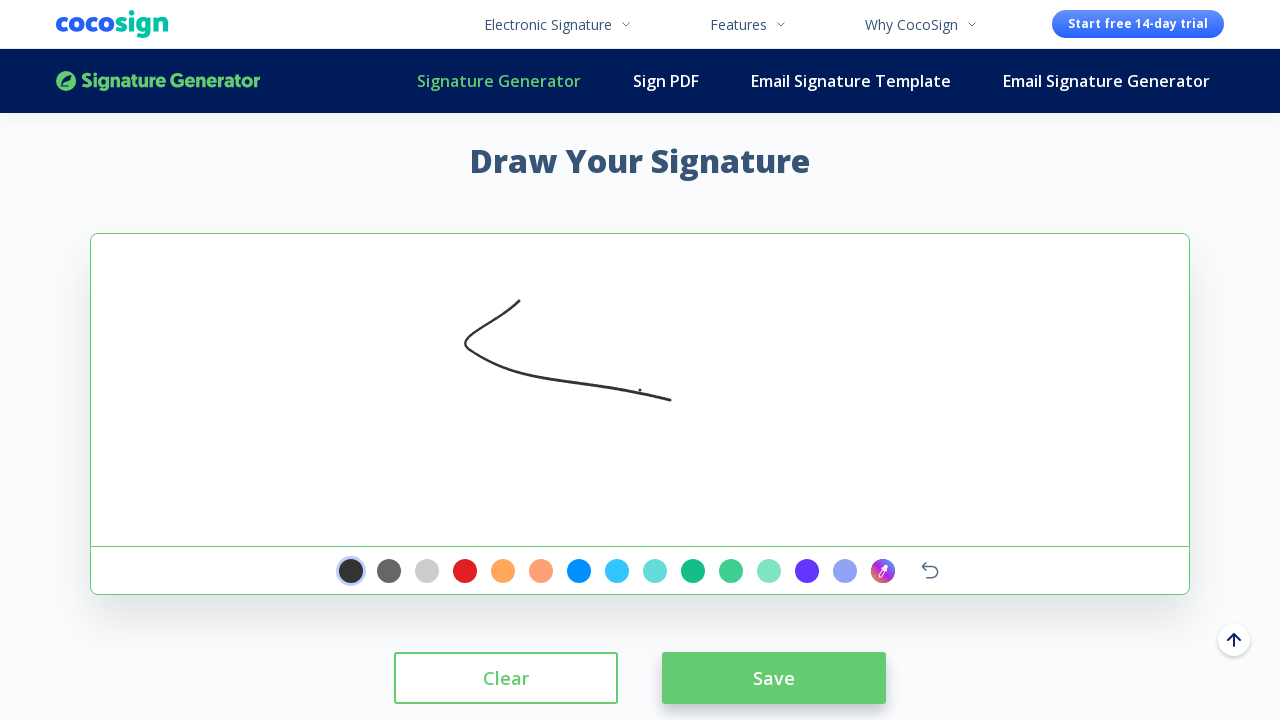

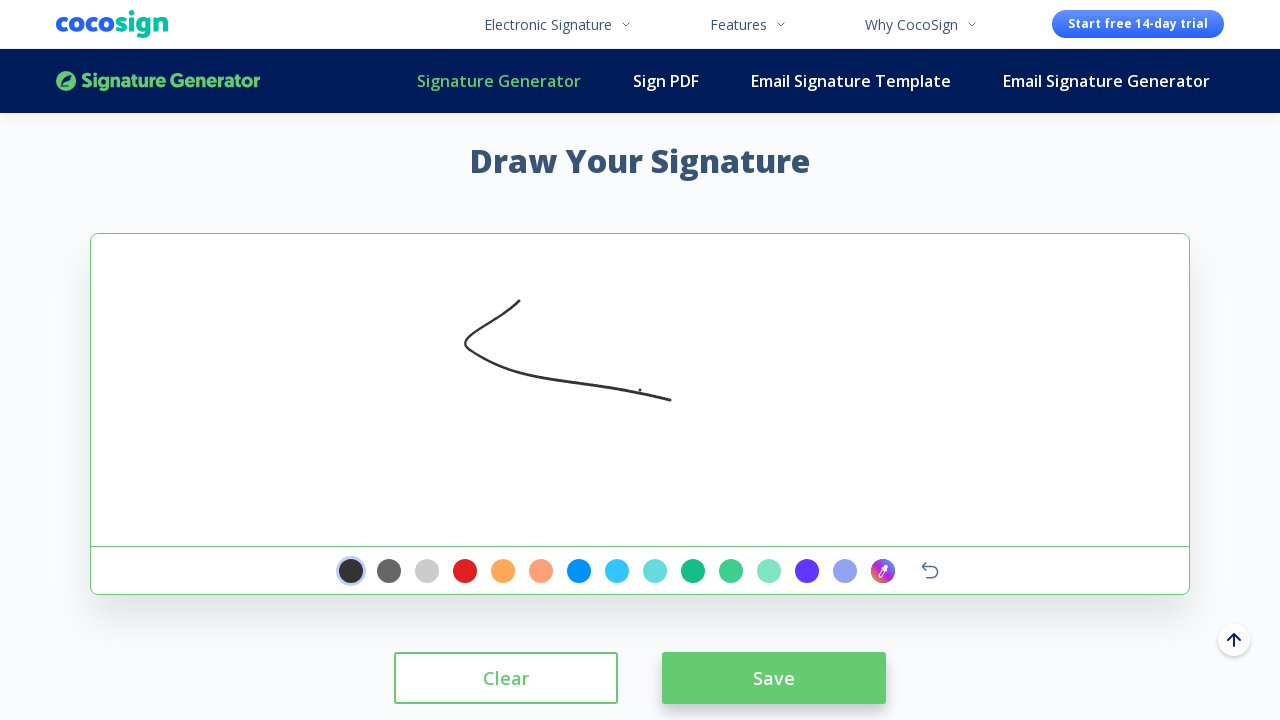